Tests registration form by filling in first name, last name, and email fields, then submitting the form and verifying the success message

Starting URL: http://suninjuly.github.io/registration1.html

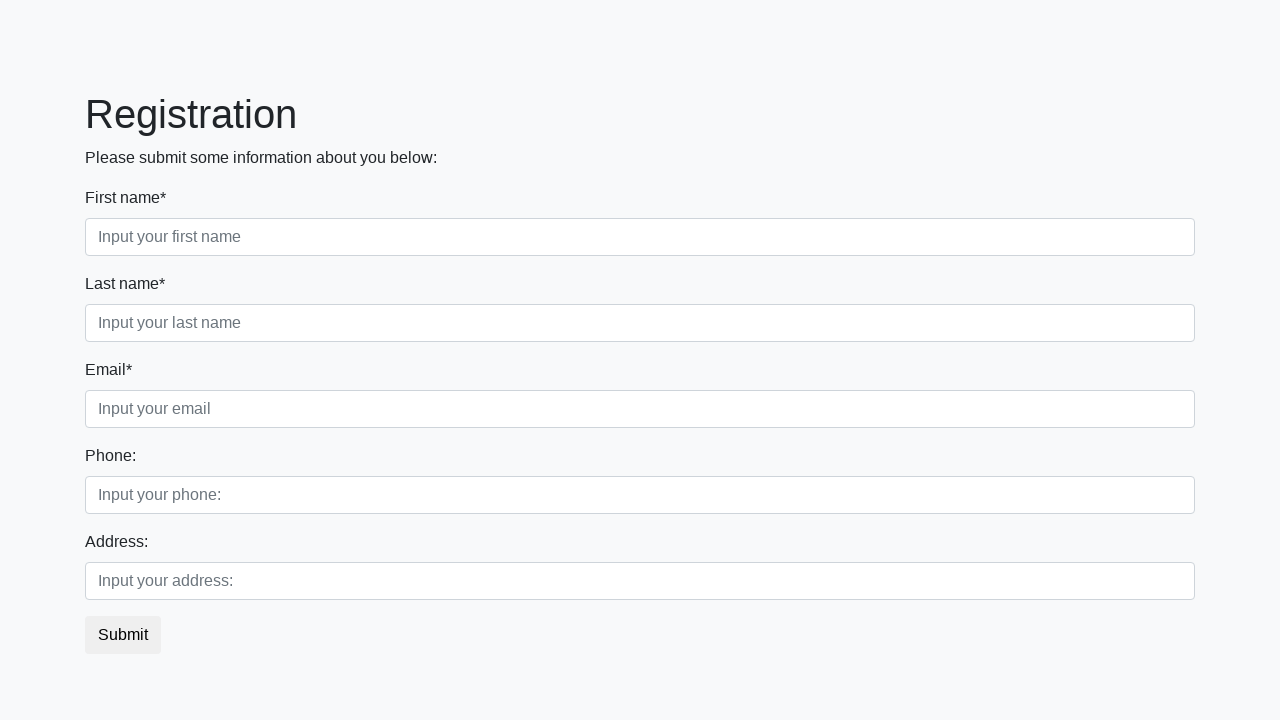

Filled first name field with 'Alex' on .form-control.first
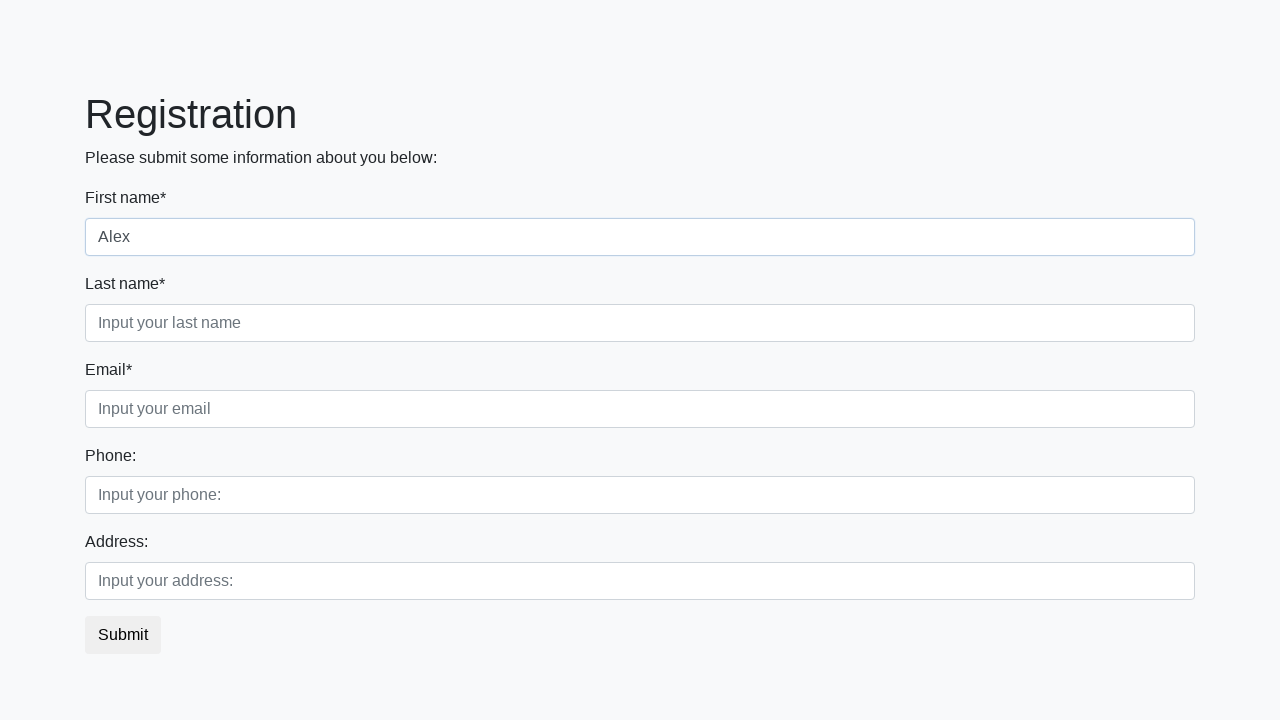

Filled last name field with 'Berlizov' on .form-control.second
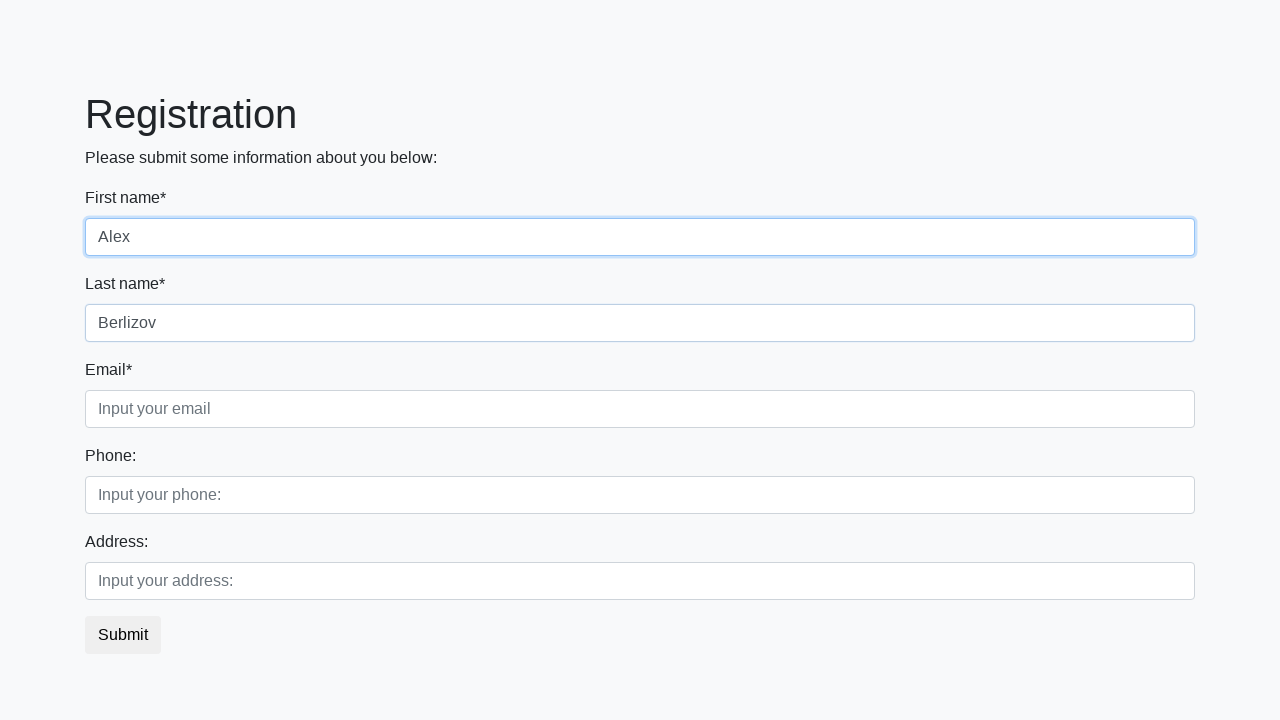

Filled email field with 'goose@mail.com' on .form-control.third
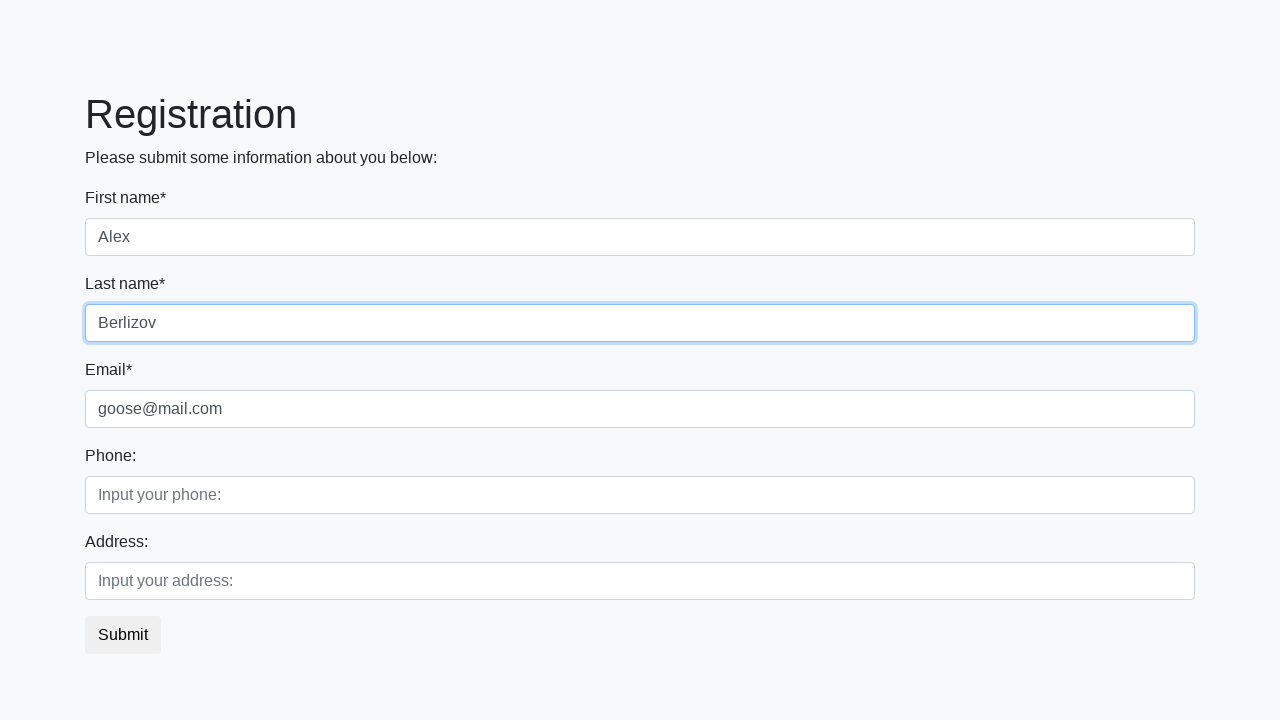

Clicked submit button to register at (123, 635) on button.btn
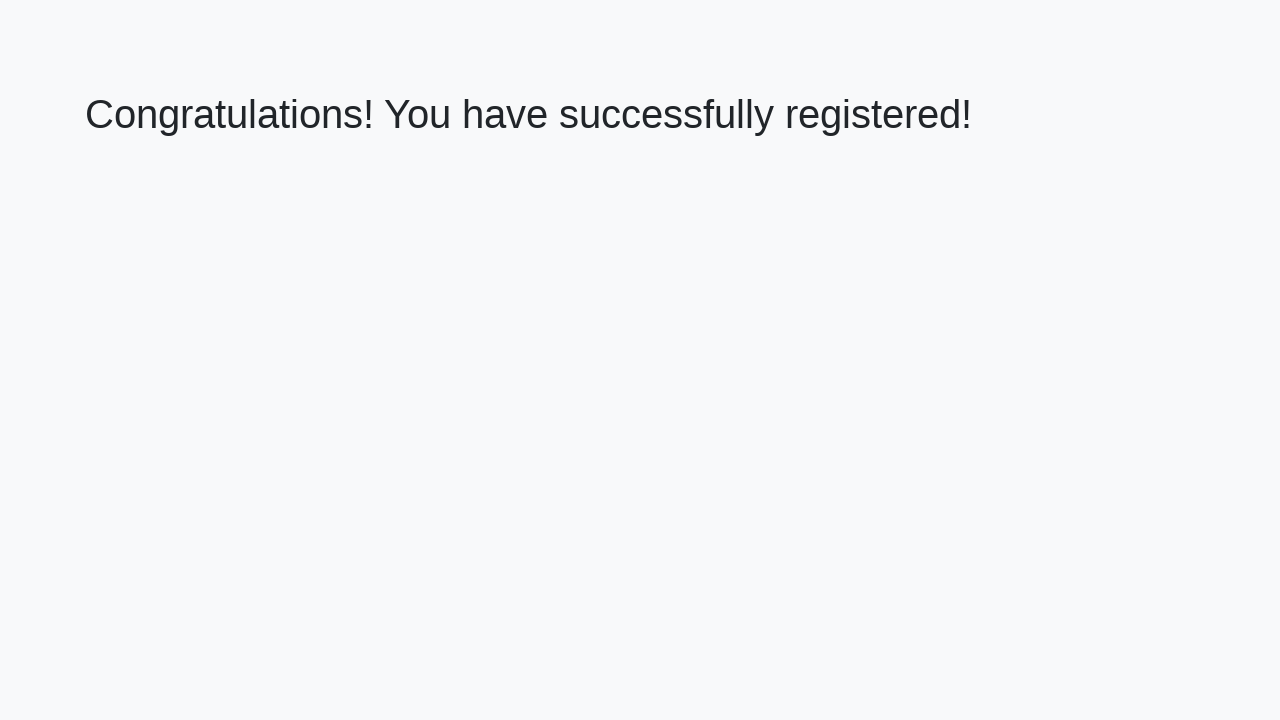

Success message heading loaded
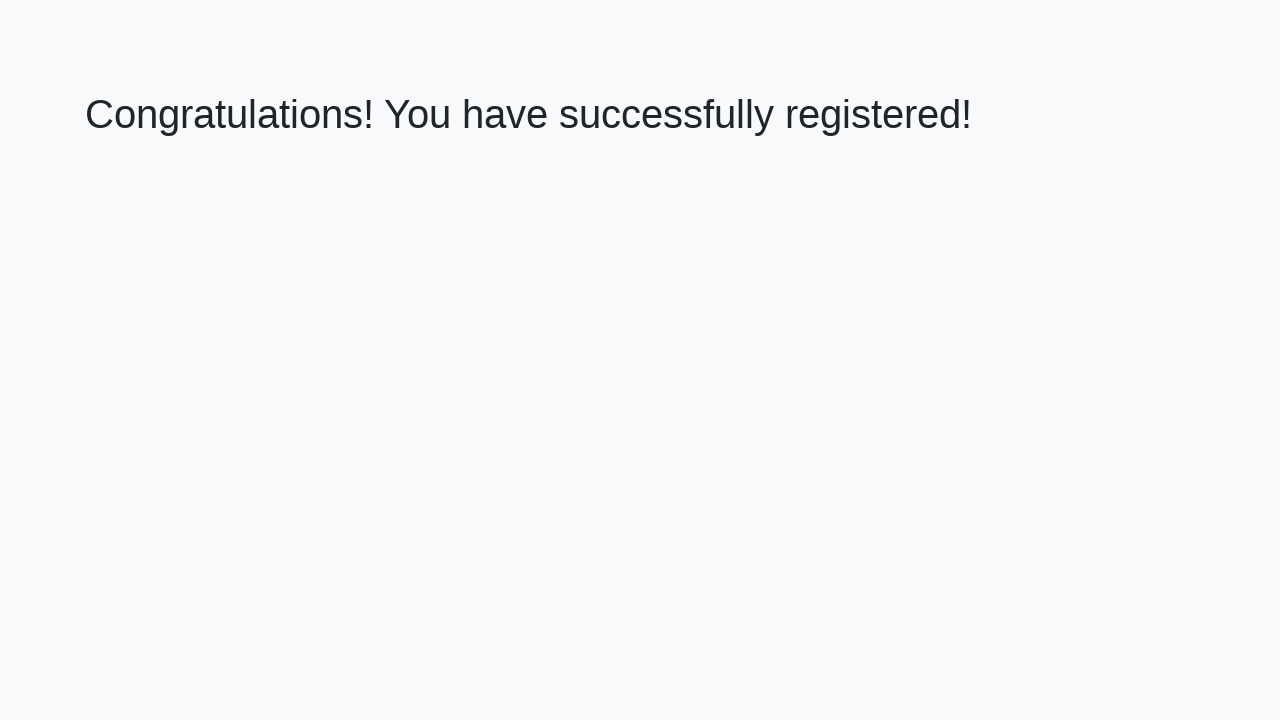

Retrieved success message text
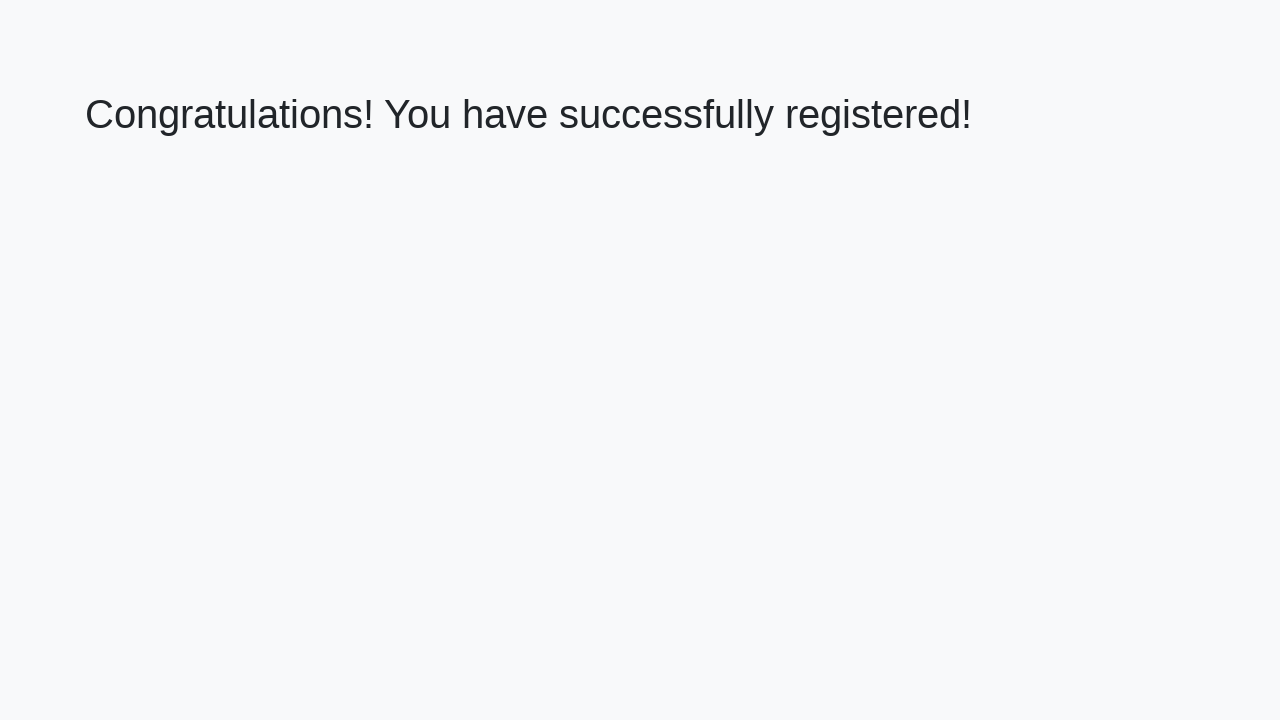

Verified success message: 'Congratulations! You have successfully registered!'
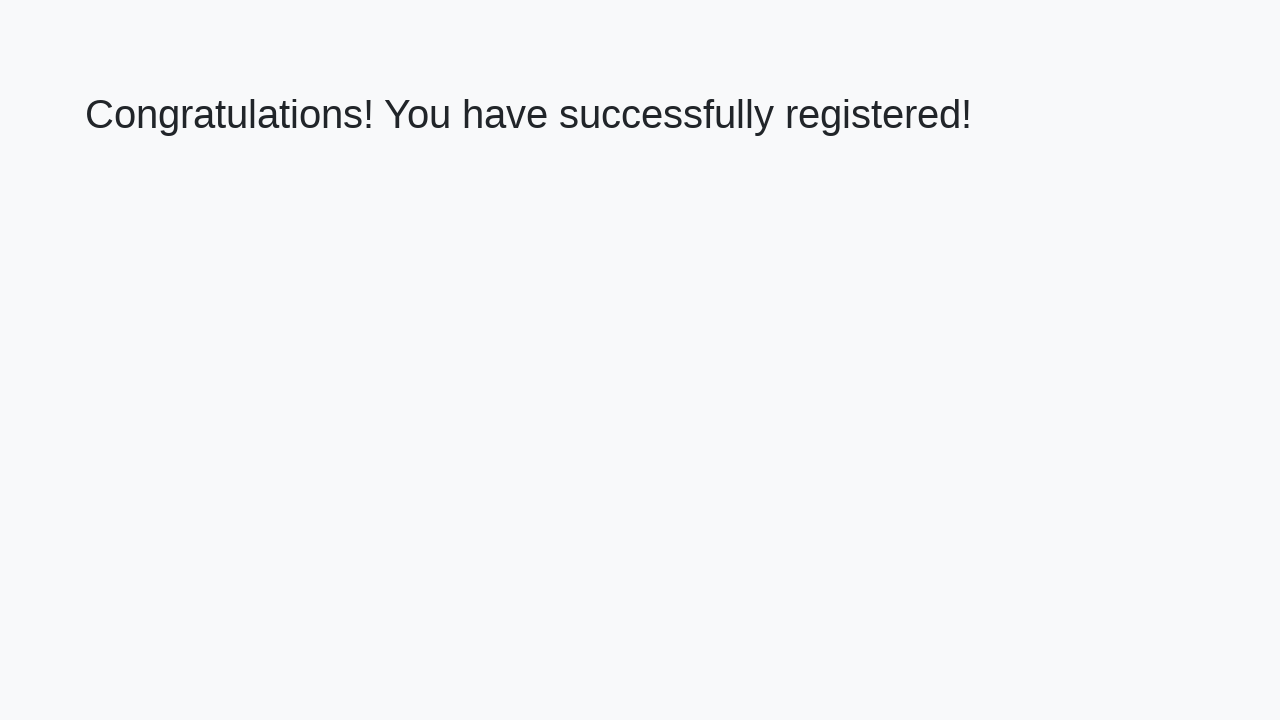

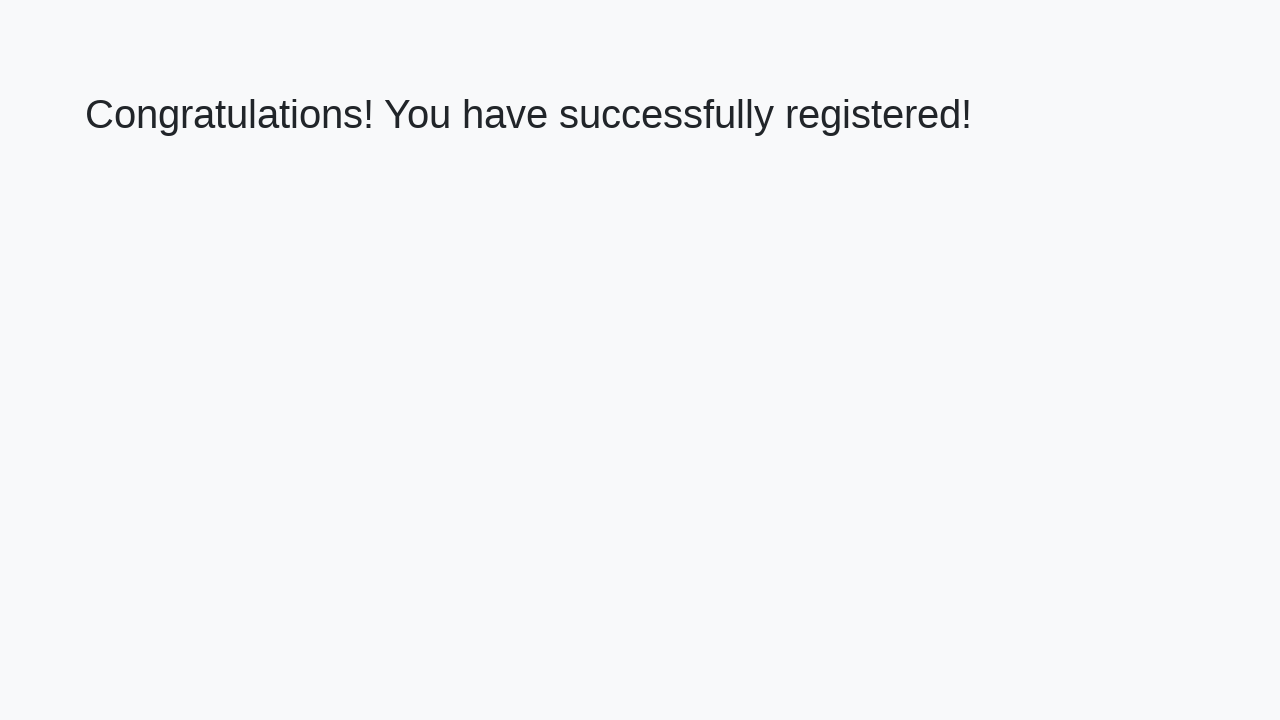